Tests password field by entering a password and verifying it's captured correctly

Starting URL: https://www.selenium.dev/selenium/web/web-form.html

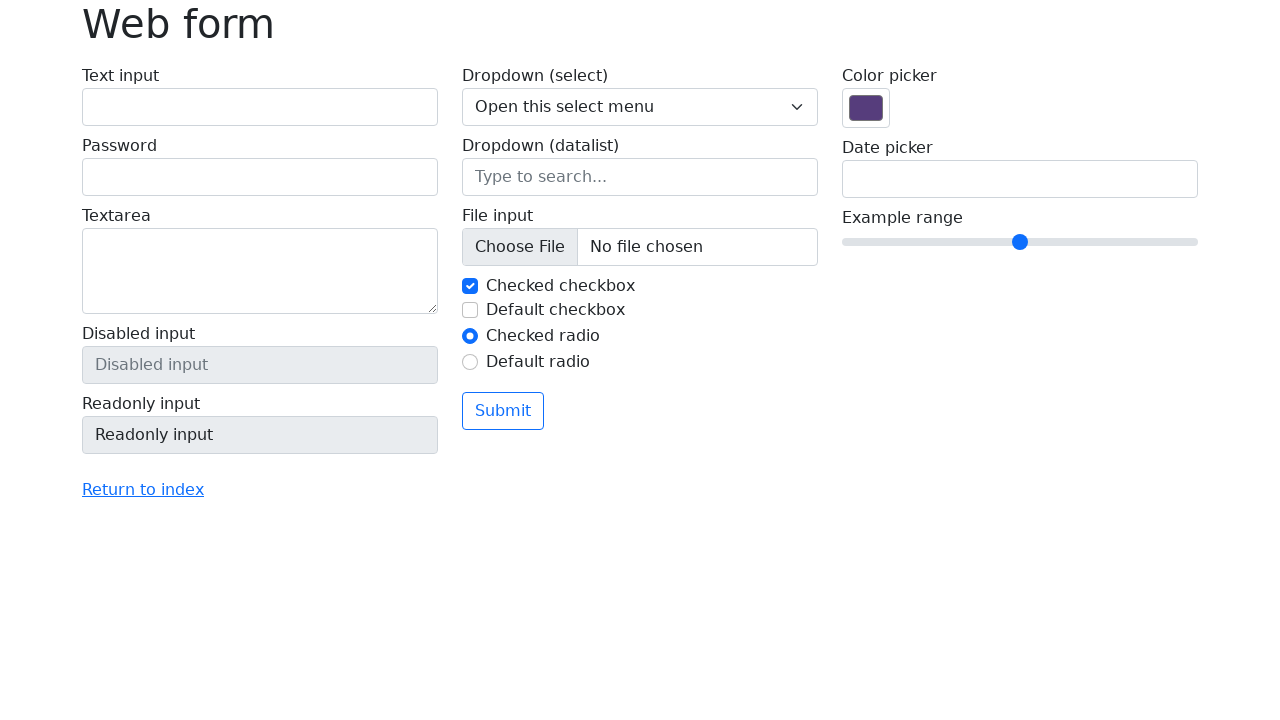

Filled password field with 'SecurePass123!' on input[name='my-password']
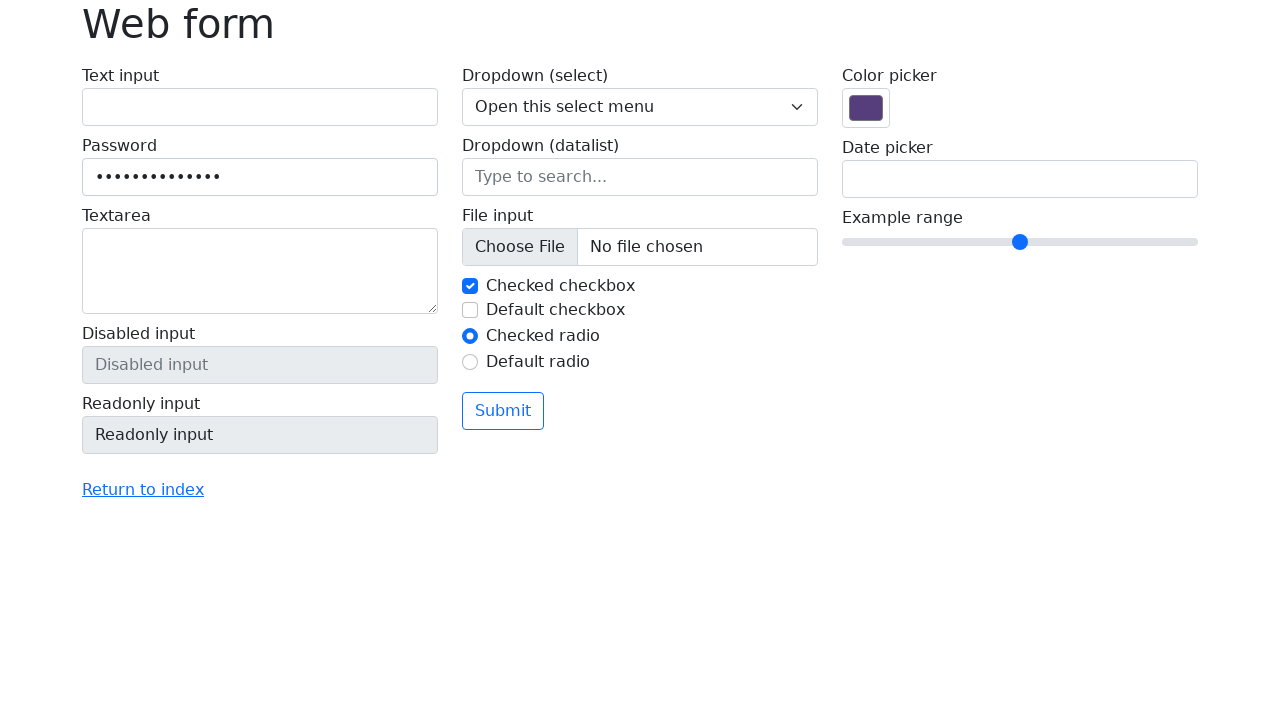

Verified password field contains 'SecurePass123!'
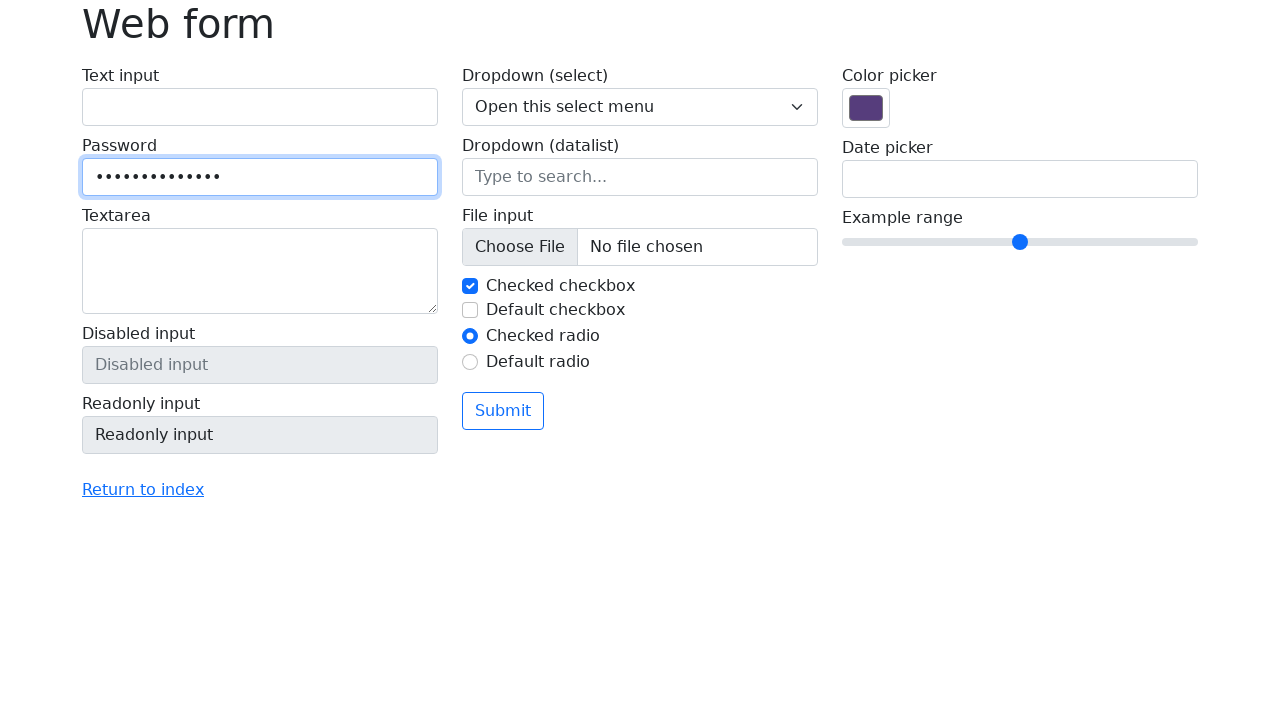

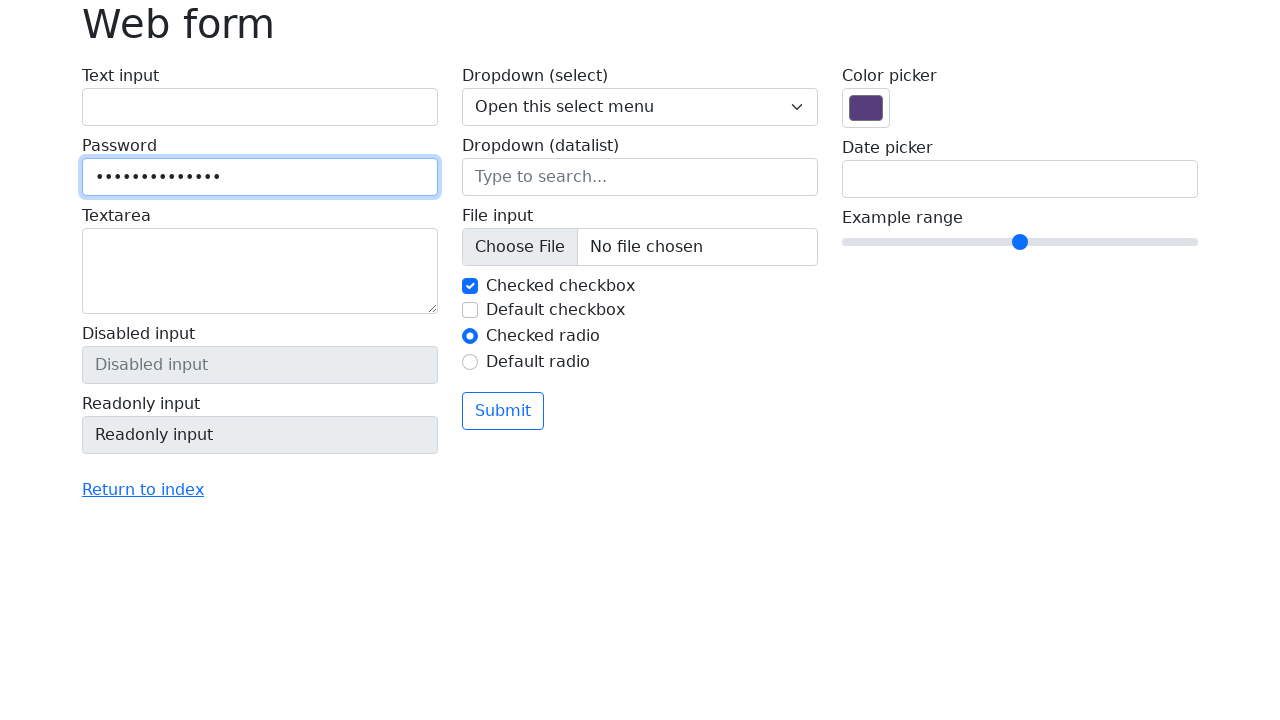